Tests a registration form workflow by clicking a start button, filling in login and password fields, checking an agreement checkbox, submitting the form, and verifying the success message appears after a loader.

Starting URL: https://victoretc.github.io/selenium_waits/

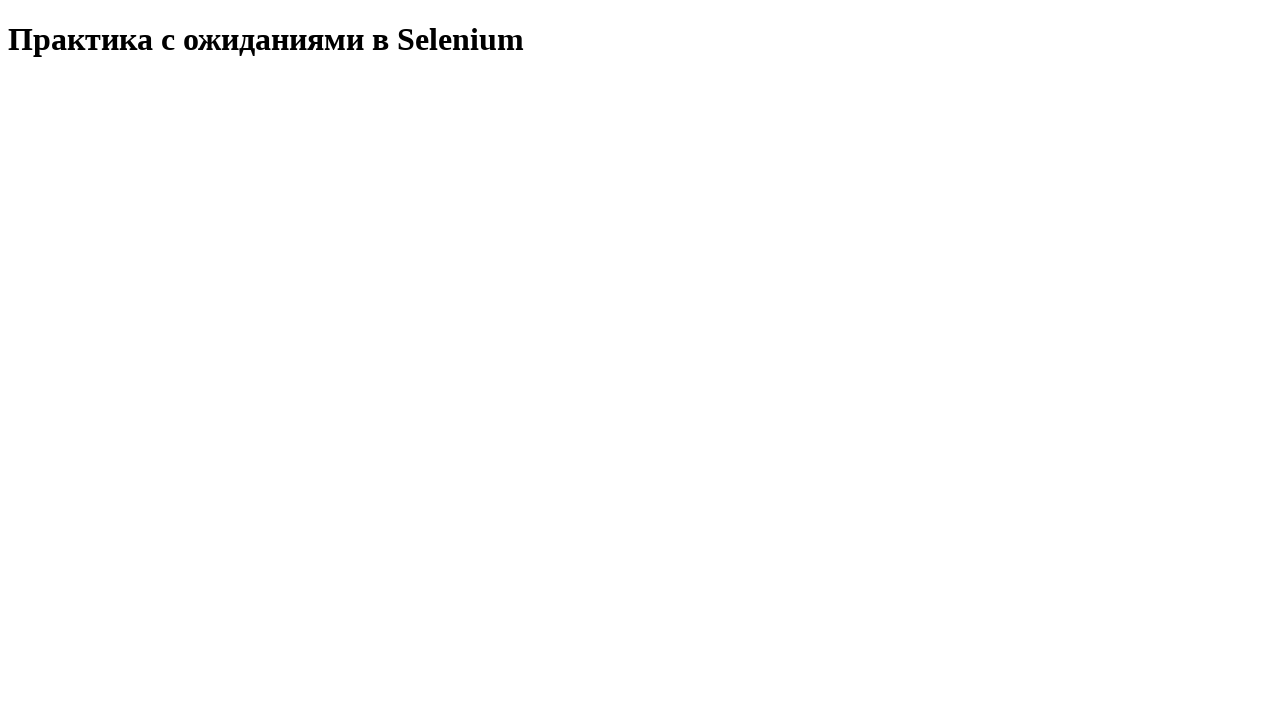

Waited for start test button to be present
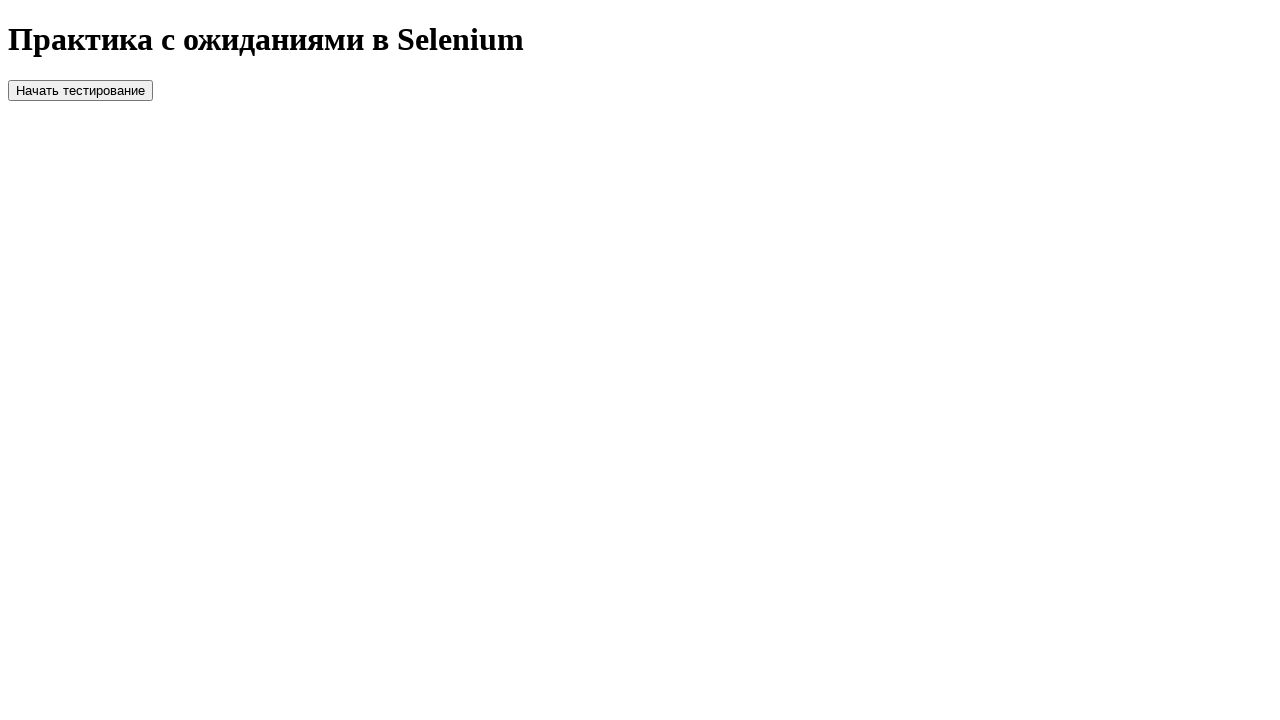

Clicked the start test button at (80, 90) on #startTest
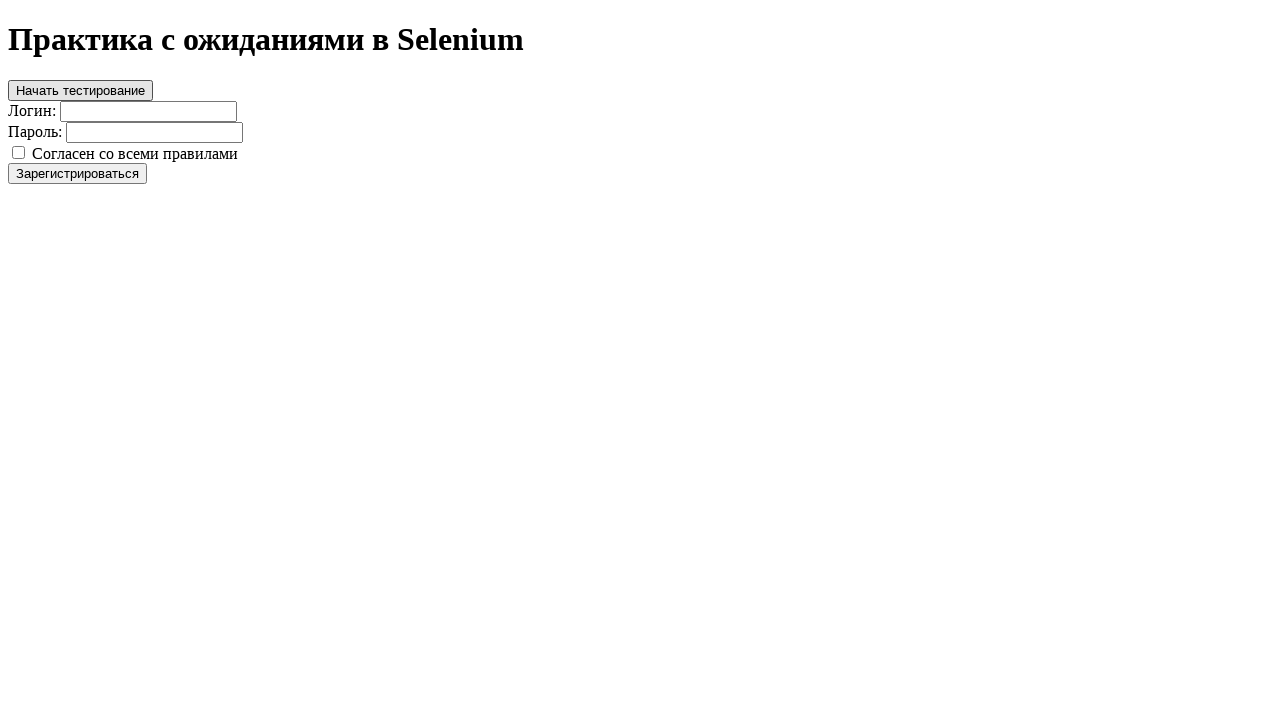

Waited for register button to become visible
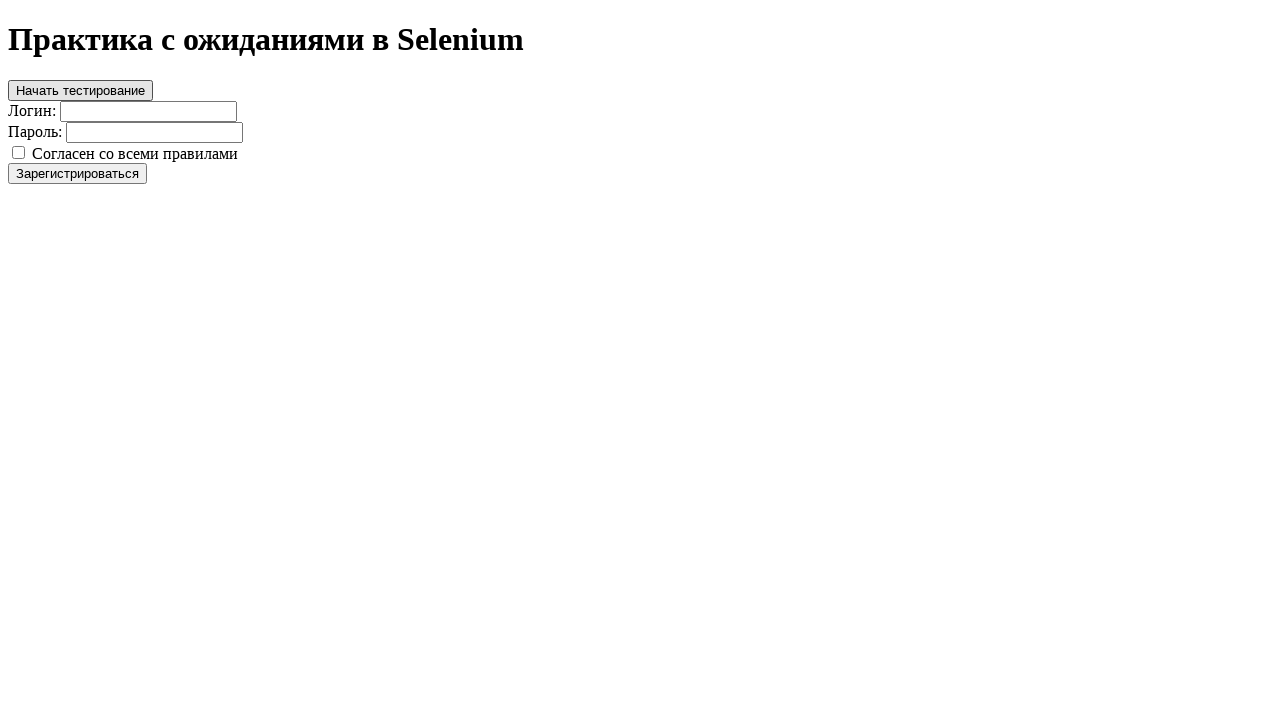

Filled in login field with 'login' on #login
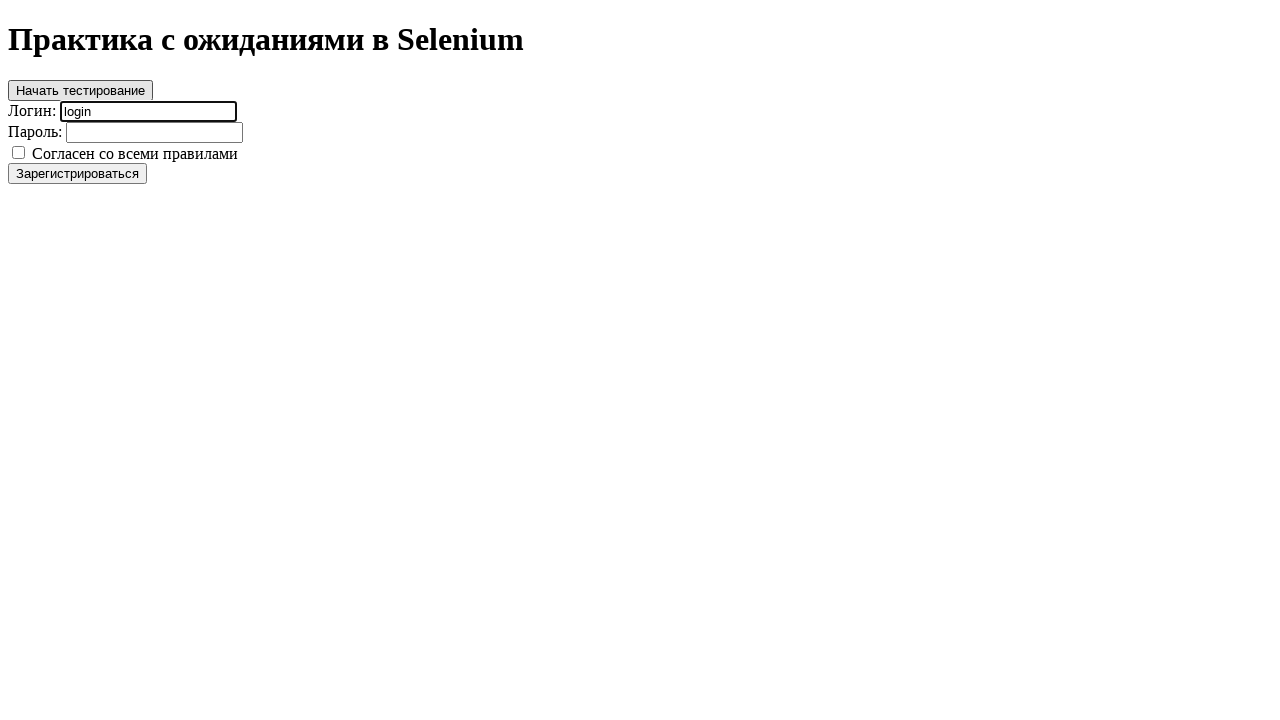

Filled in password field with 'password' on #password
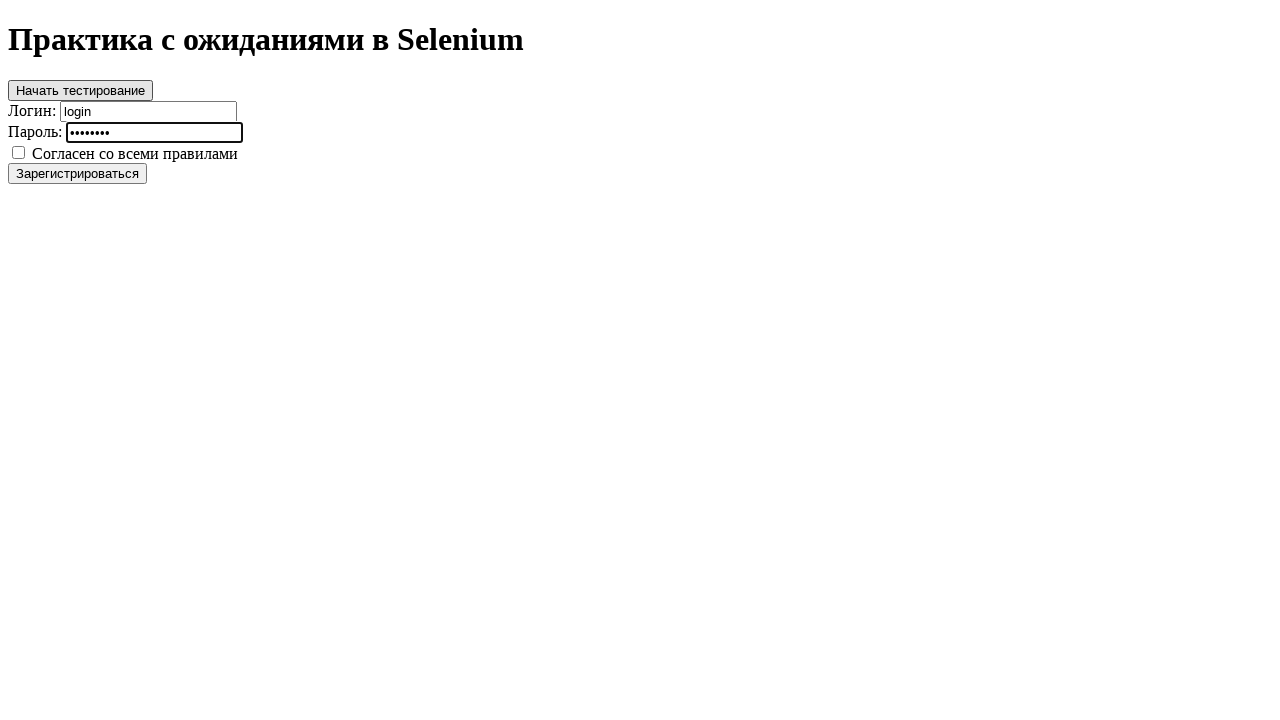

Clicked the agreement checkbox at (18, 152) on #agree
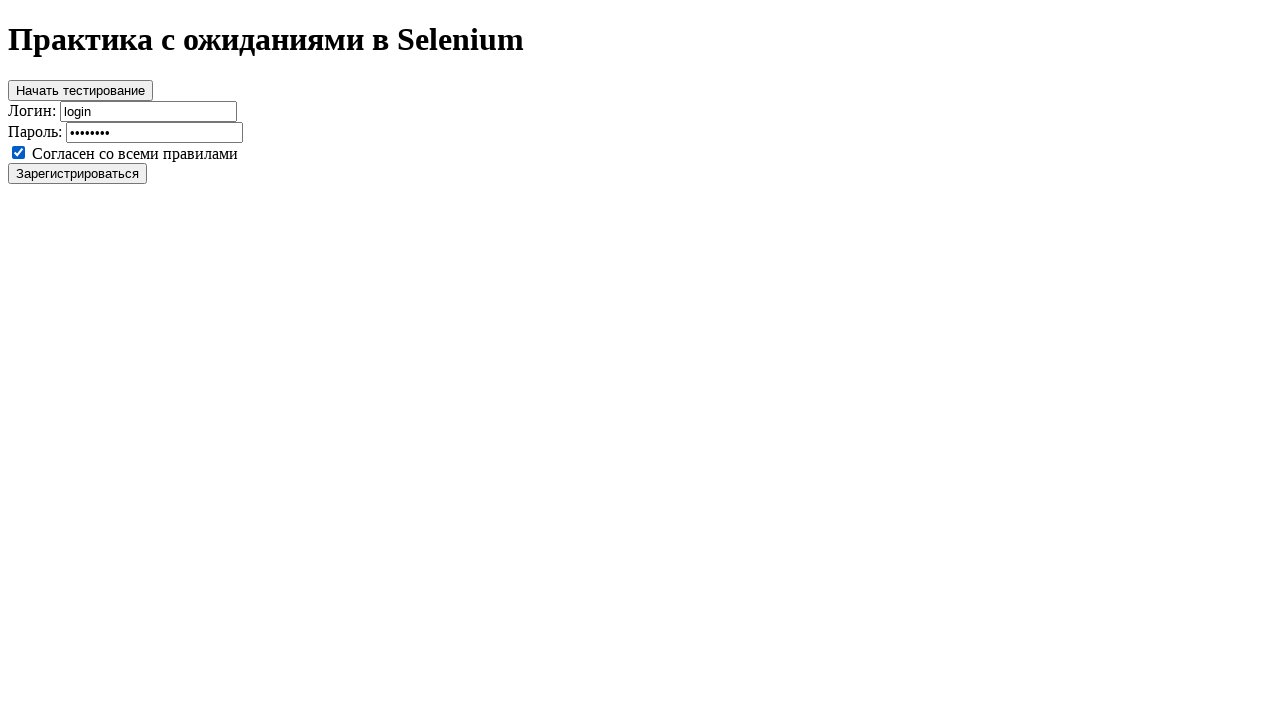

Clicked the register button to submit the form at (78, 173) on #register
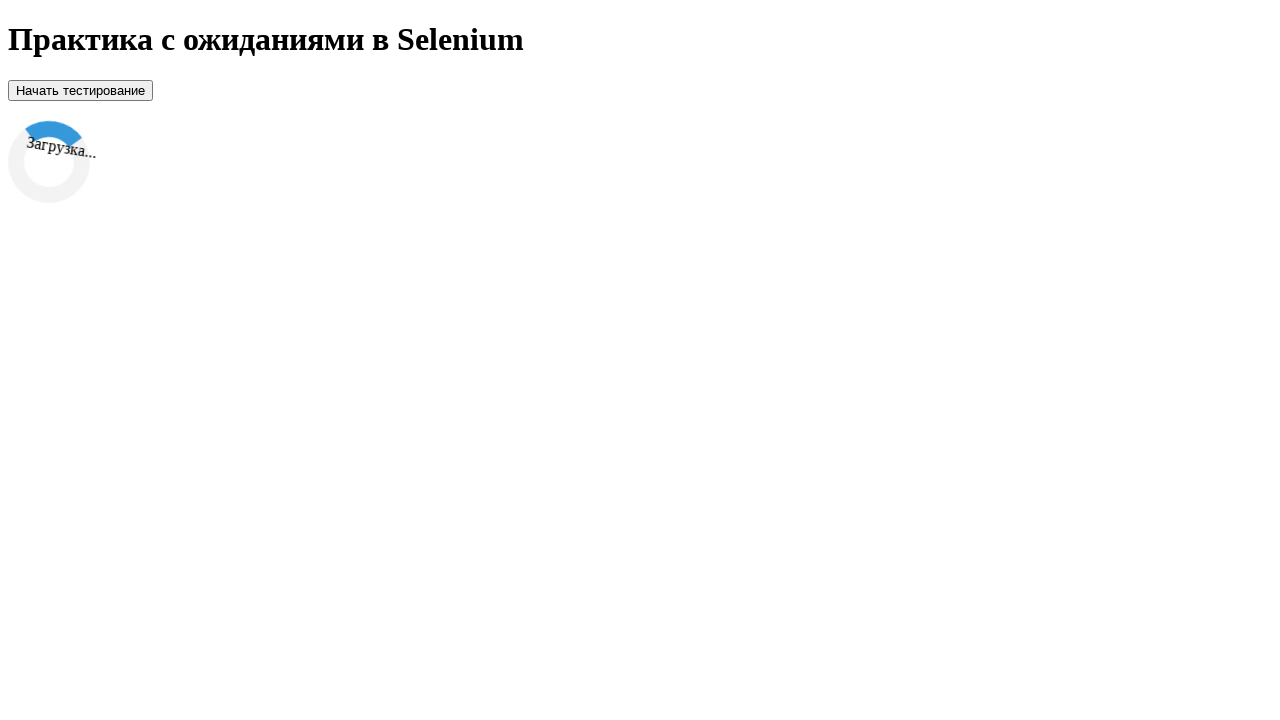

Waited for loader to appear
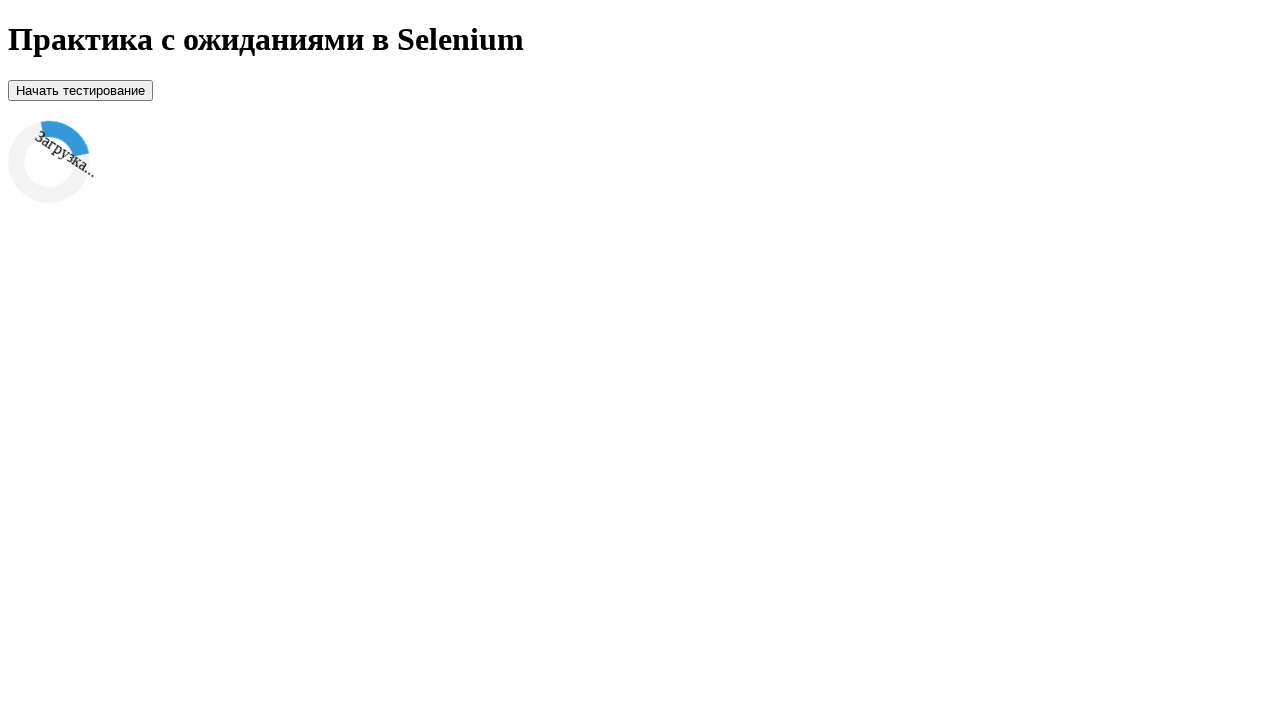

Waited for success message to appear
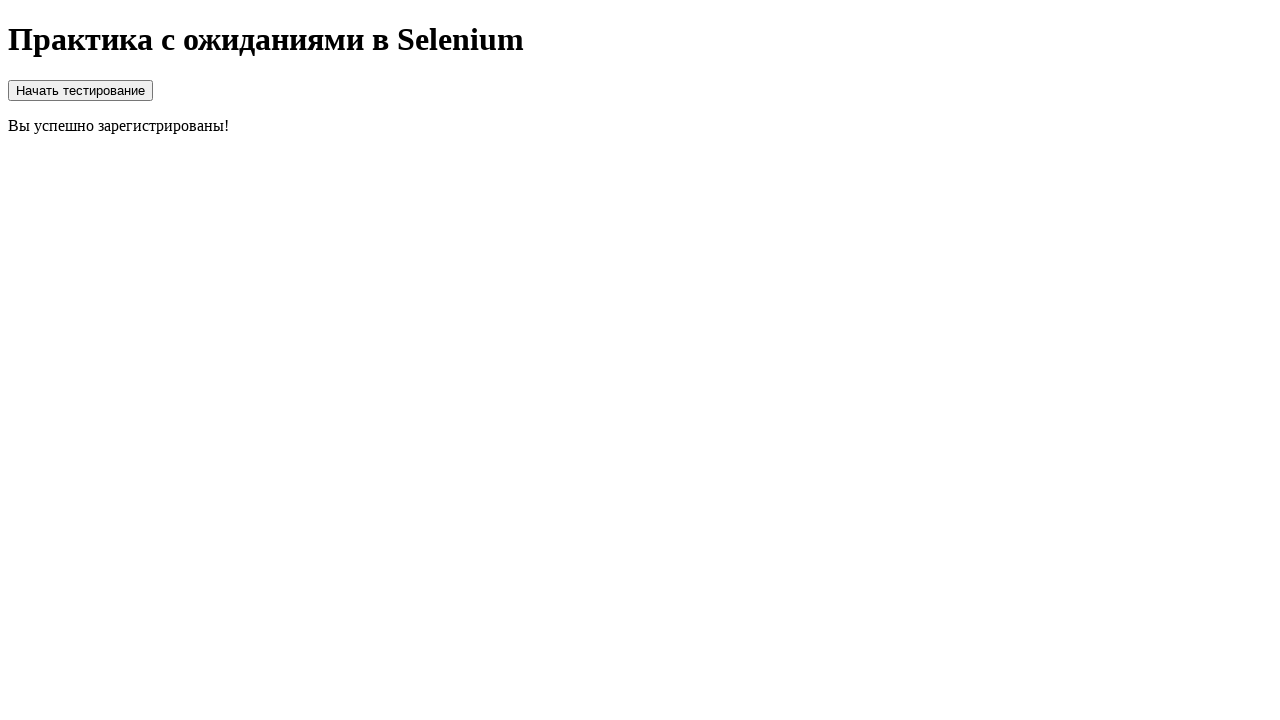

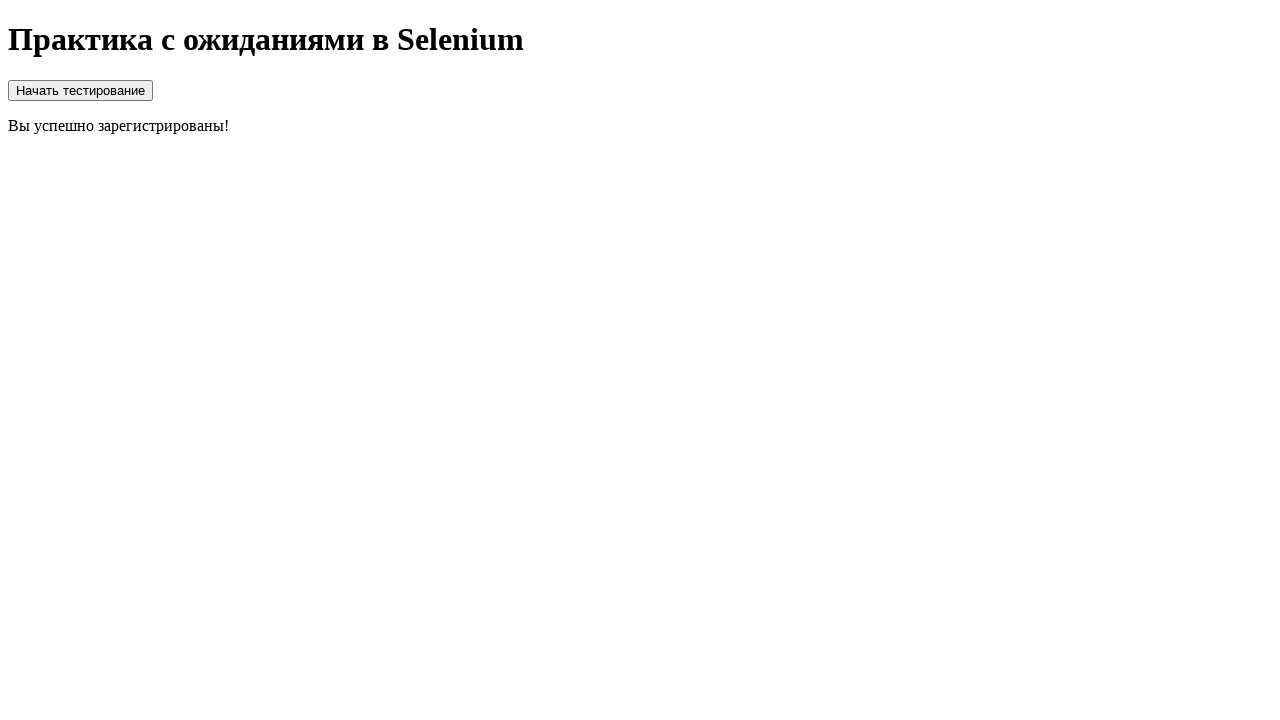